Tests that the Z category page lists exactly 14 programming languages starting with Z

Starting URL: http://www.99-bottles-of-beer.net/

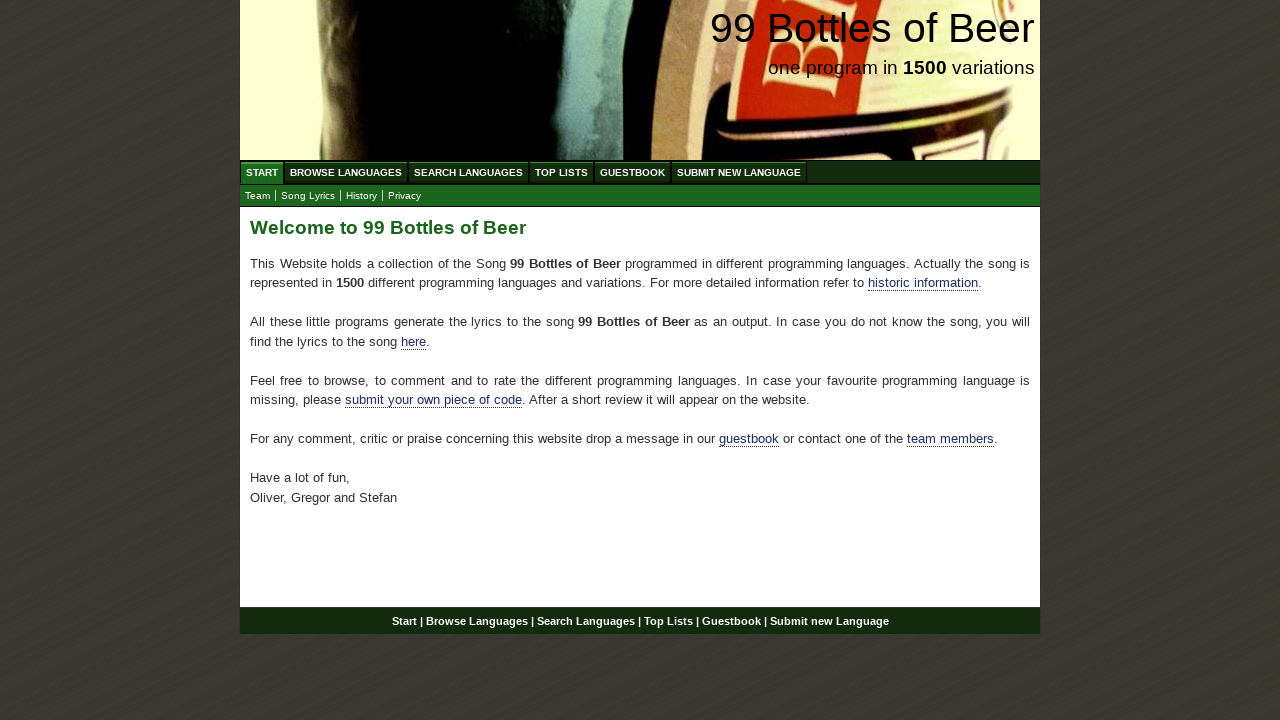

Clicked on Browse Languages menu at (346, 172) on text=Browse Languages
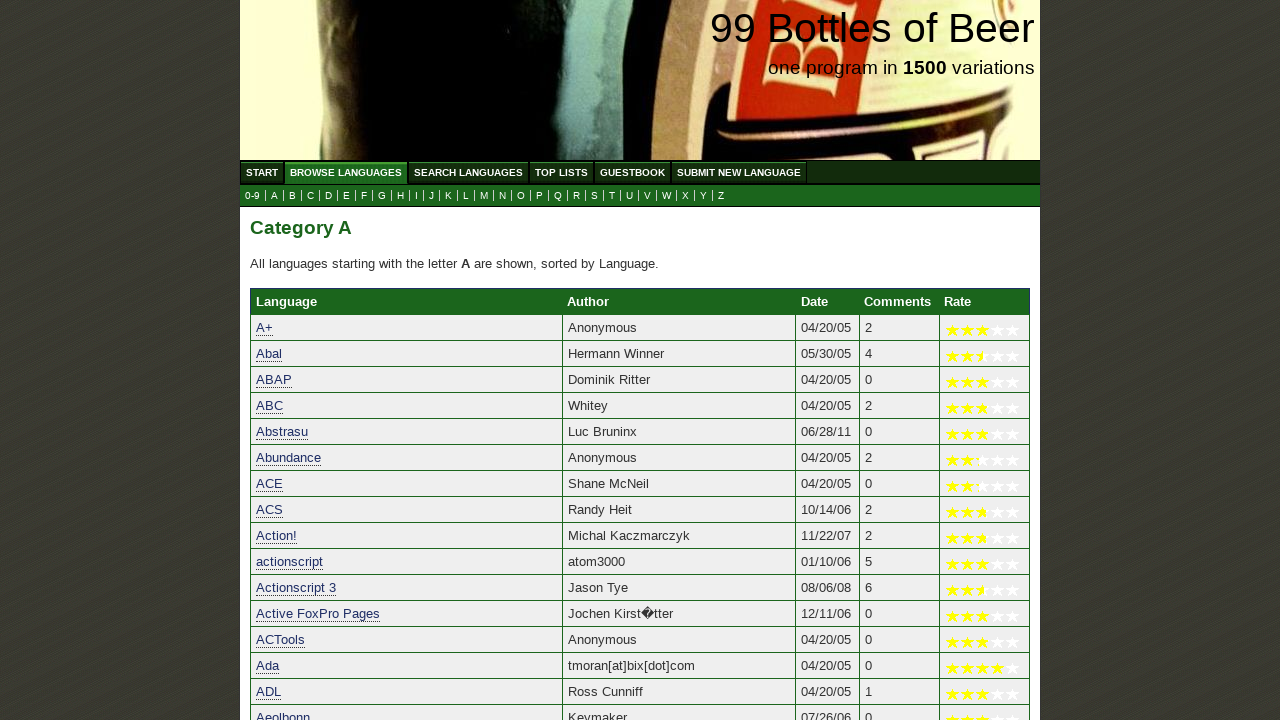

Clicked on Z submenu to view languages starting with Z at (721, 196) on text=Z
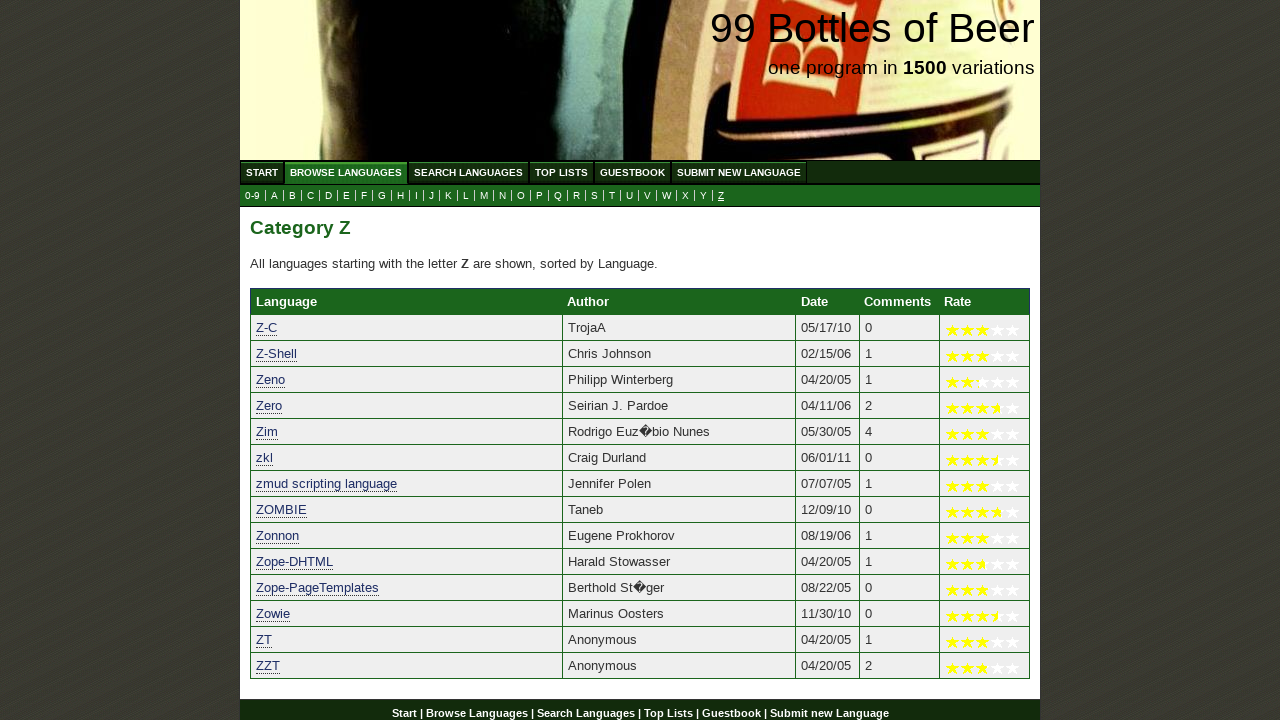

Language table loaded
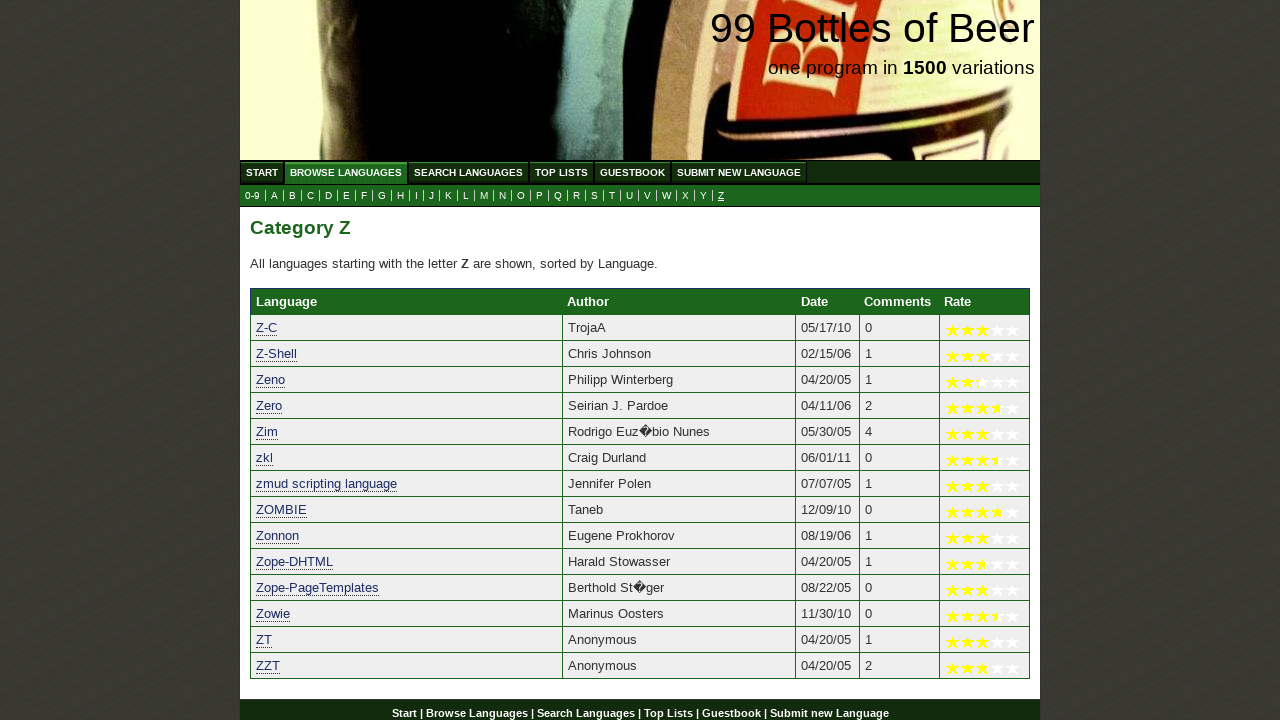

Found 14 programming languages starting with Z
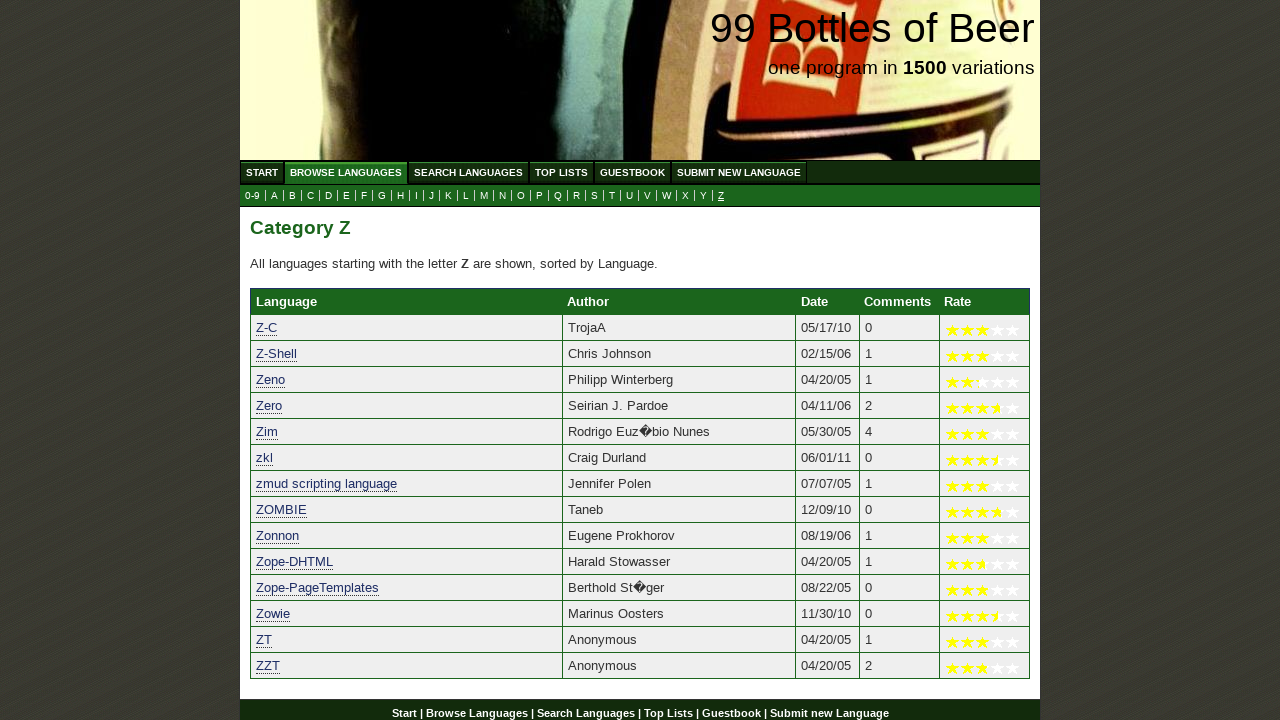

Assertion passed: exactly 14 languages starting with Z are listed
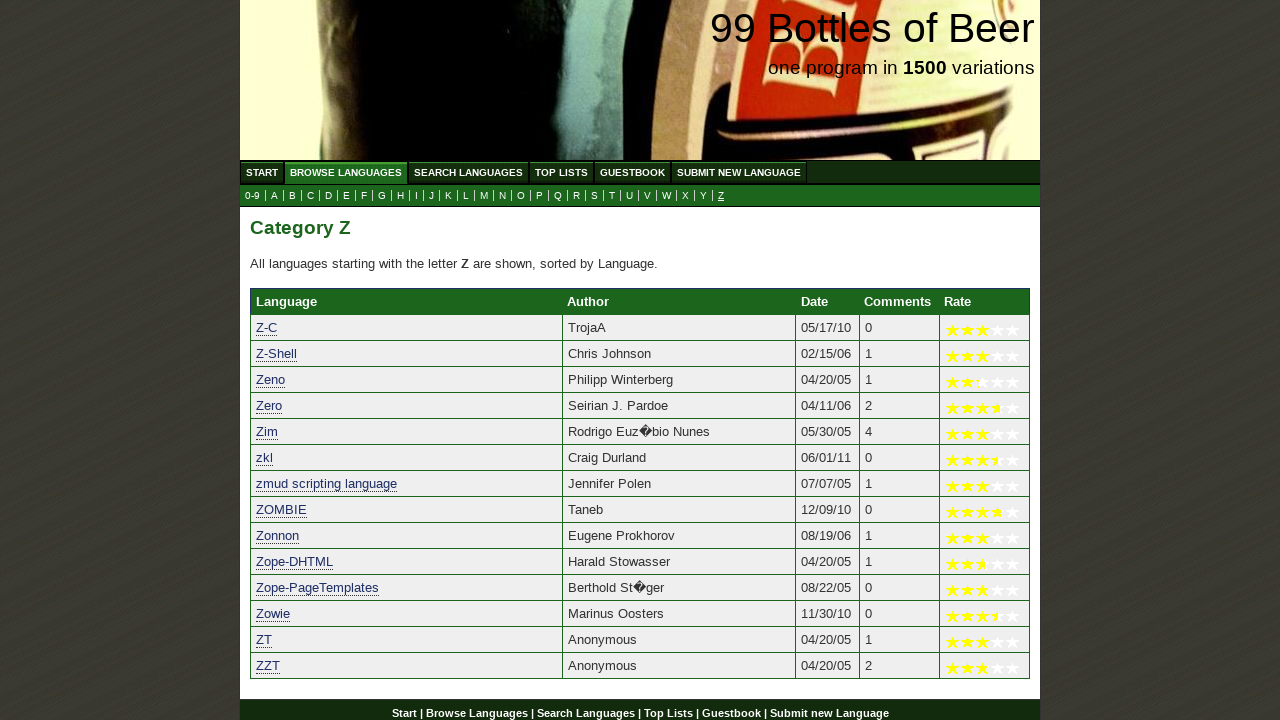

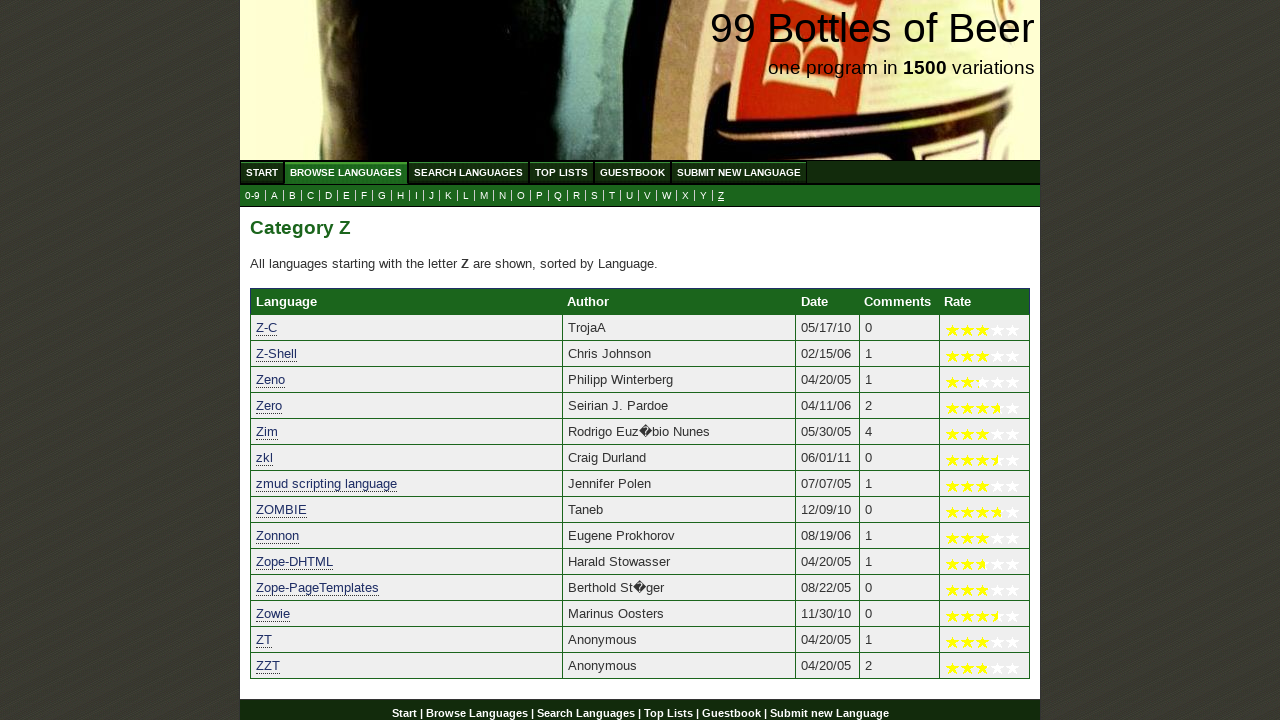